Navigates to a personal notes application, adds 10 notes with generated titles and content, then searches for one of the notes by title.

Starting URL: https://material.playwrightvn.com/

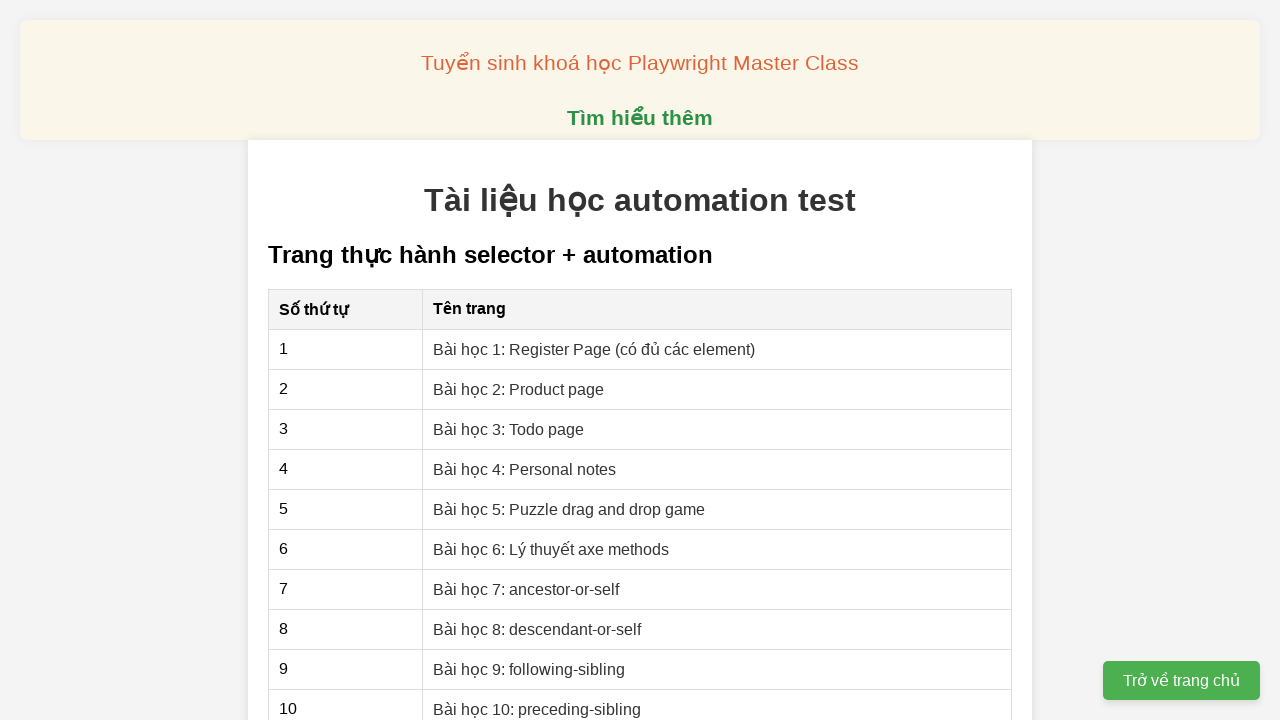

Clicked on 'Bài học 4: Personal notes' link at (525, 469) on xpath=//a[contains(.,"Bài học 4: Personal notes")]
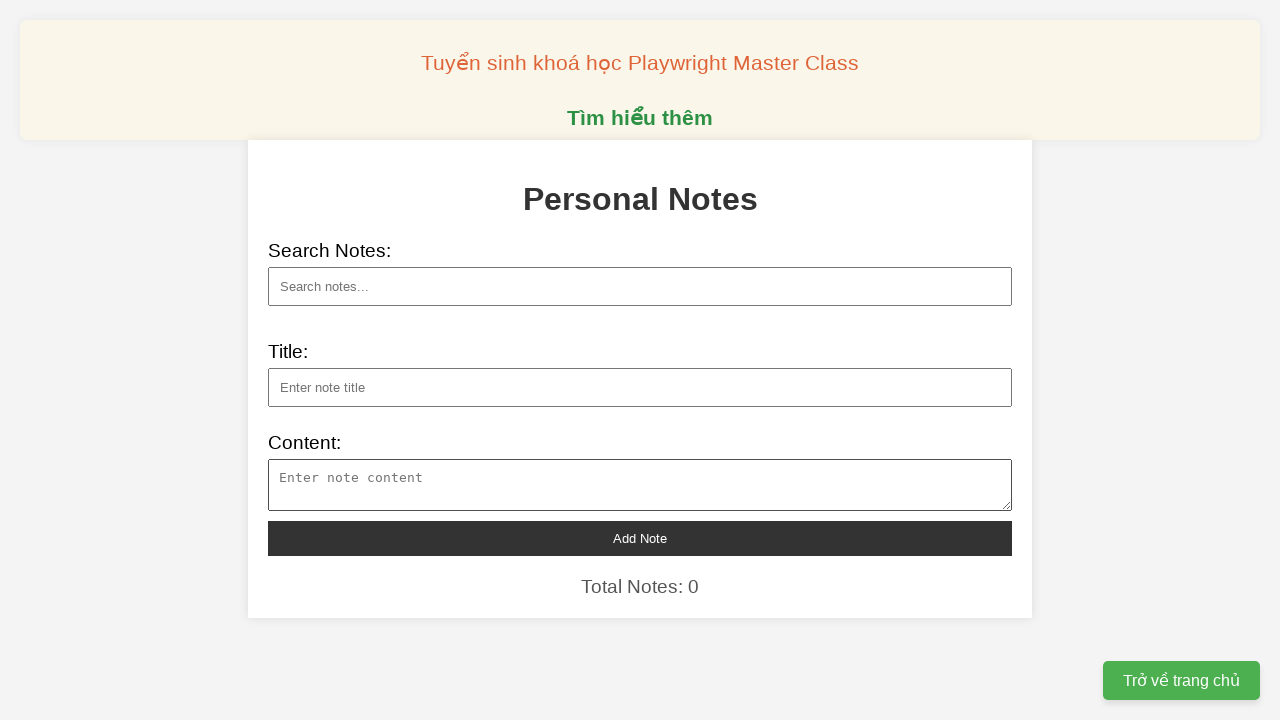

Notes page loaded - note title field is visible
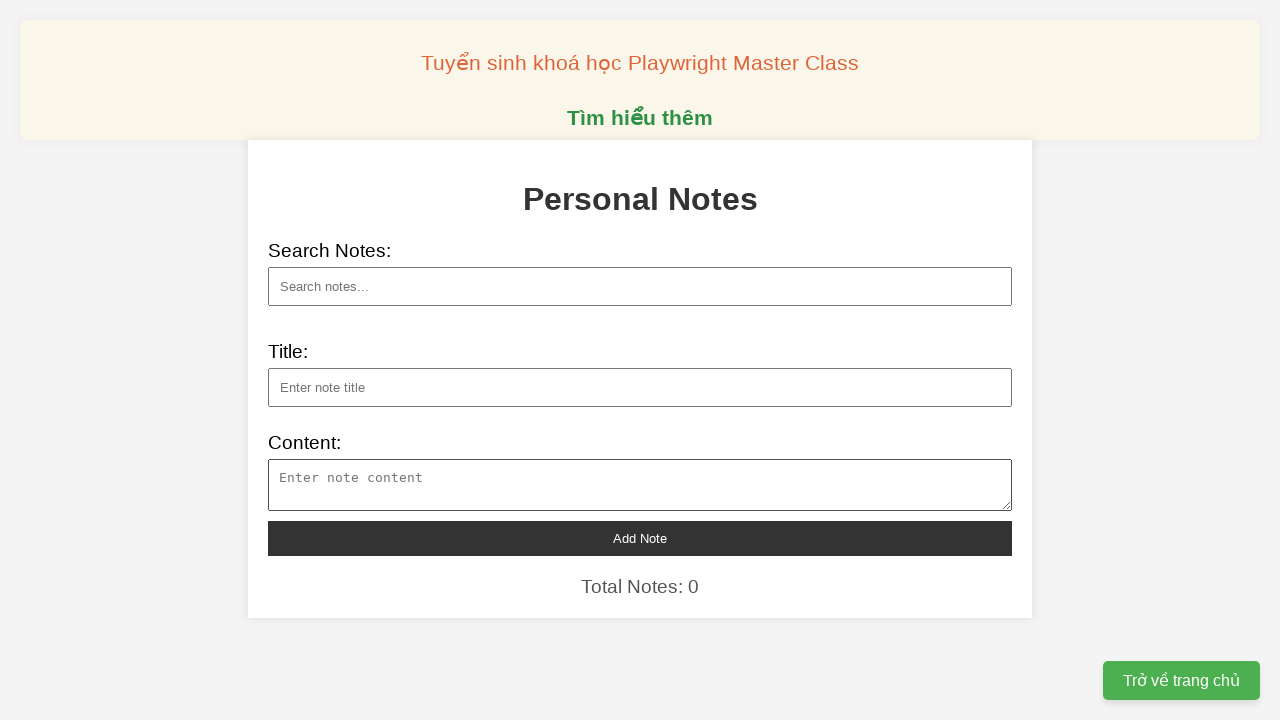

Filled note title field with 'Khám phá vũ trụ mới' on #note-title
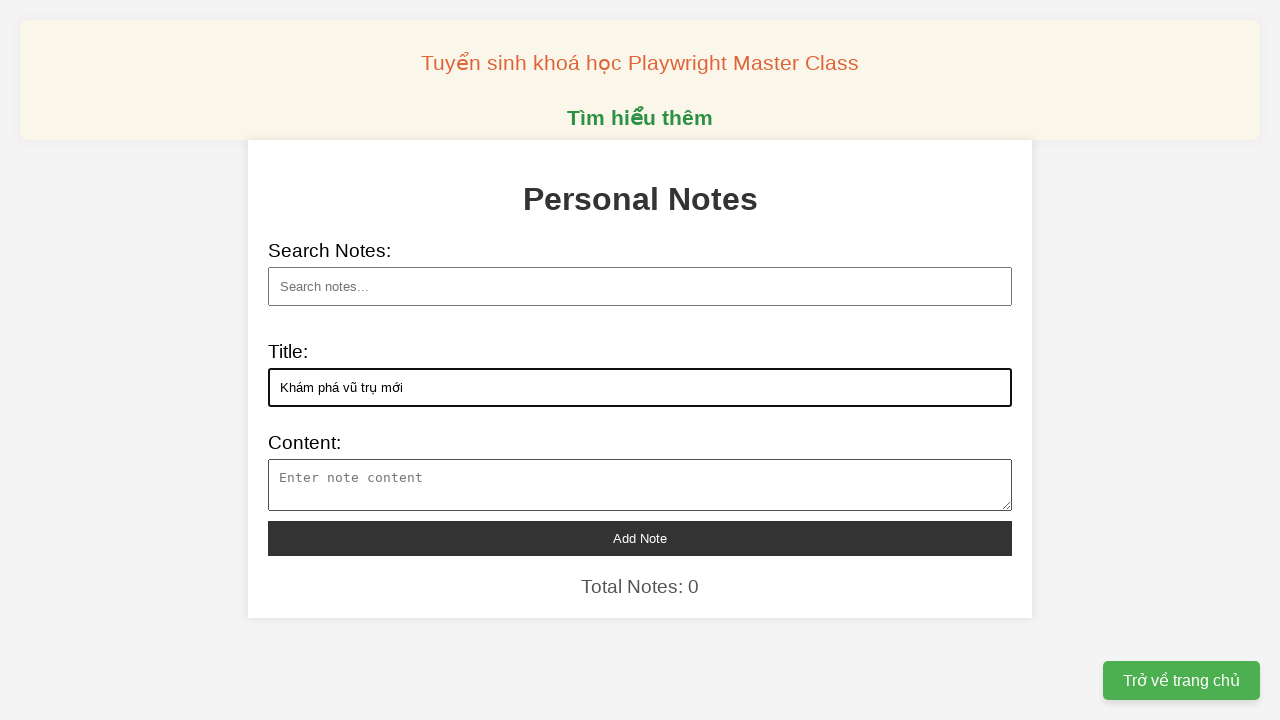

Filled note content field with generated content for note 1 on #note-content
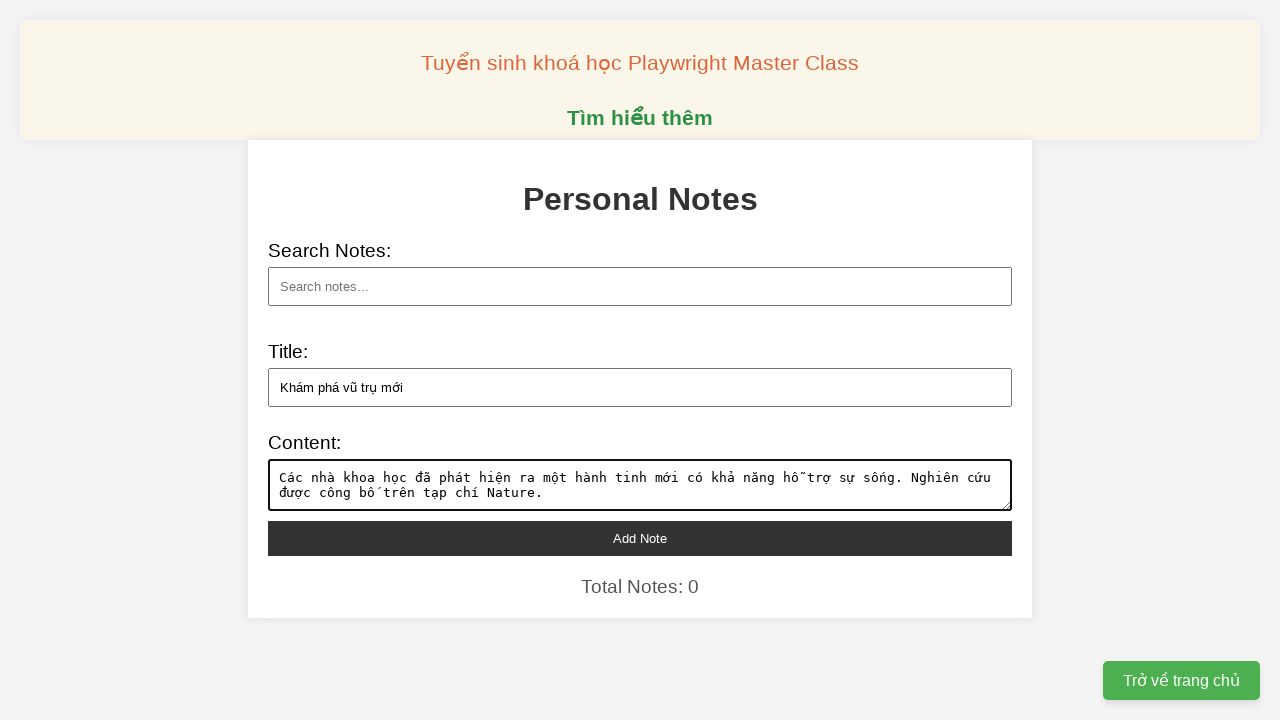

Clicked 'Add note' button to save note 1 at (640, 538) on #add-note
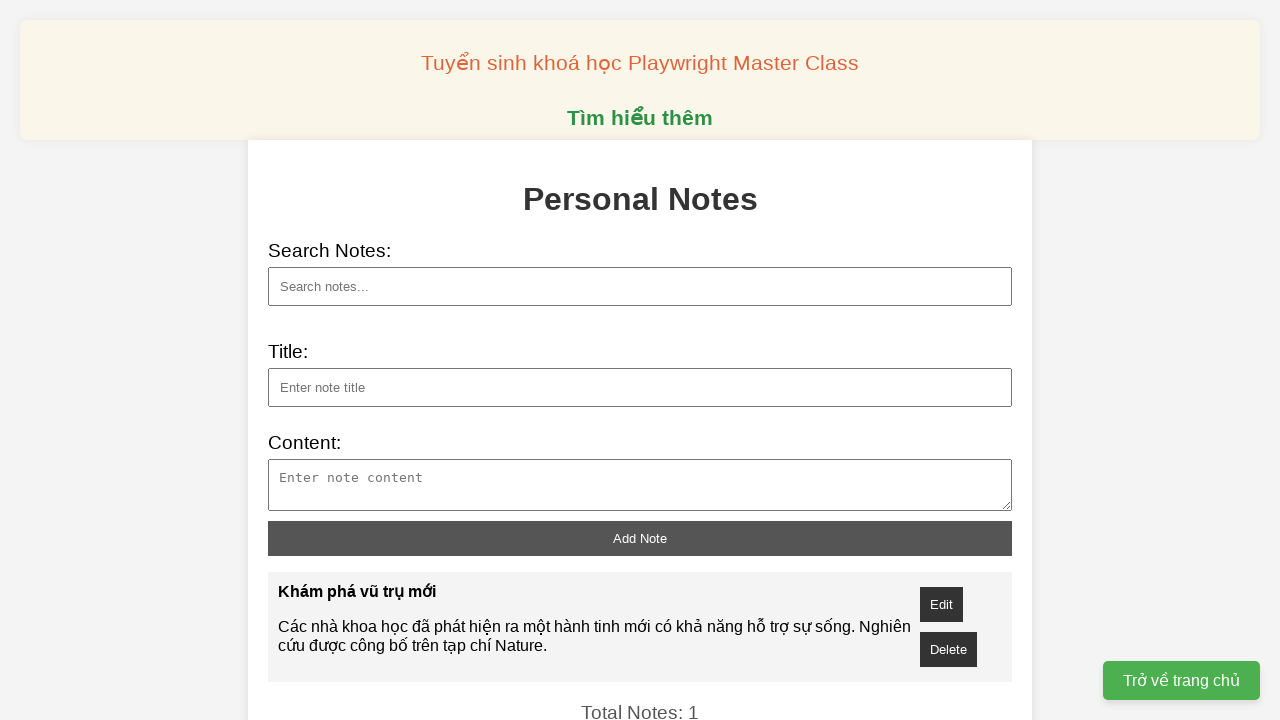

Filled note title field with 'Công nghệ AI tiên tiến' on #note-title
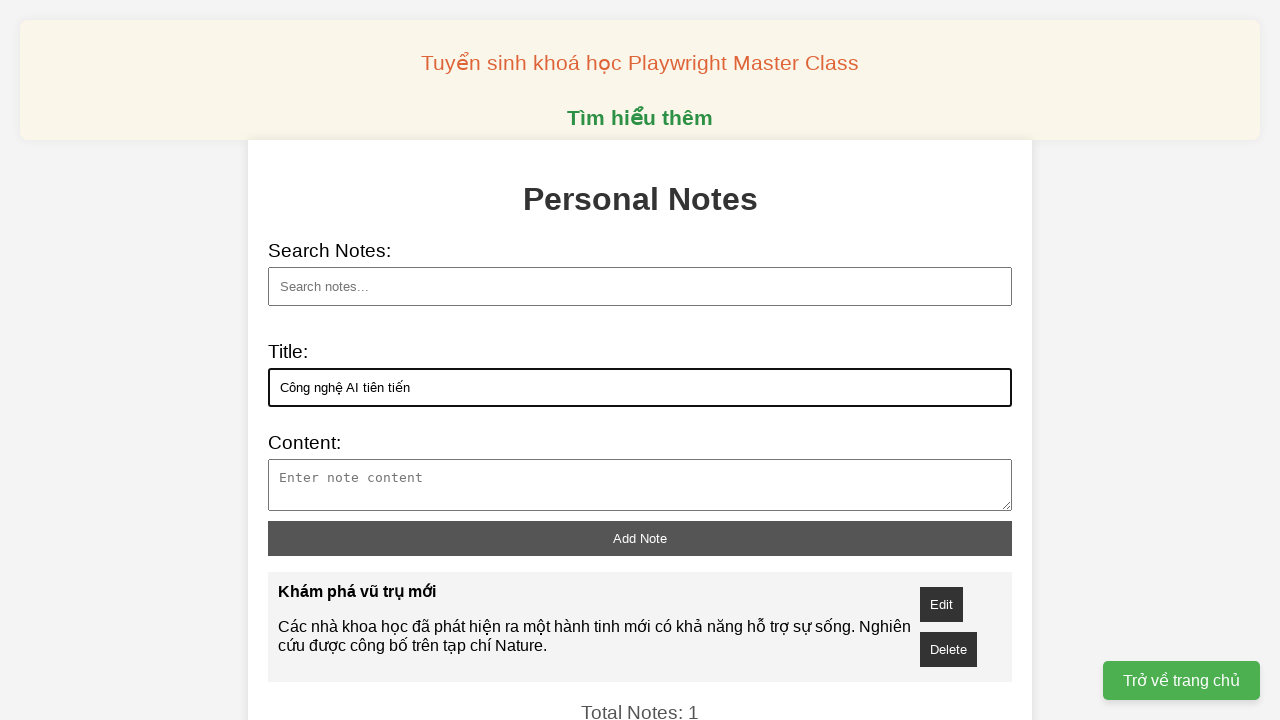

Filled note content field with generated content for note 2 on #note-content
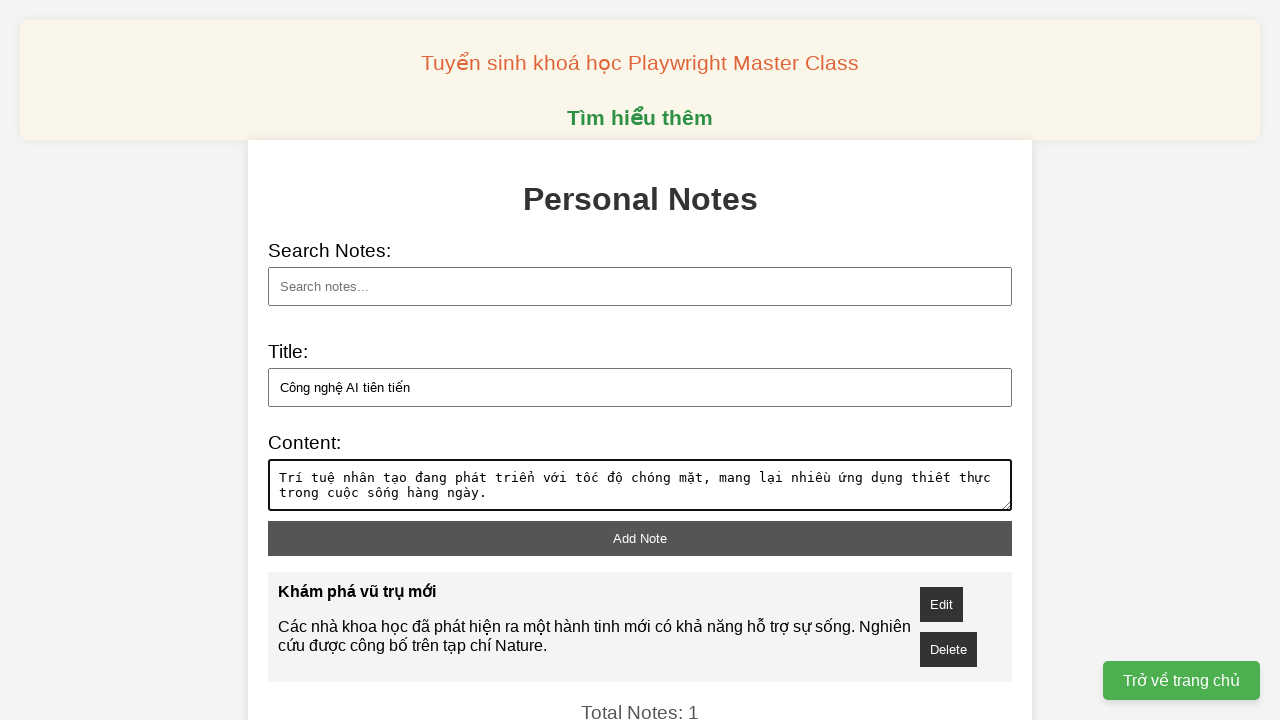

Clicked 'Add note' button to save note 2 at (640, 538) on #add-note
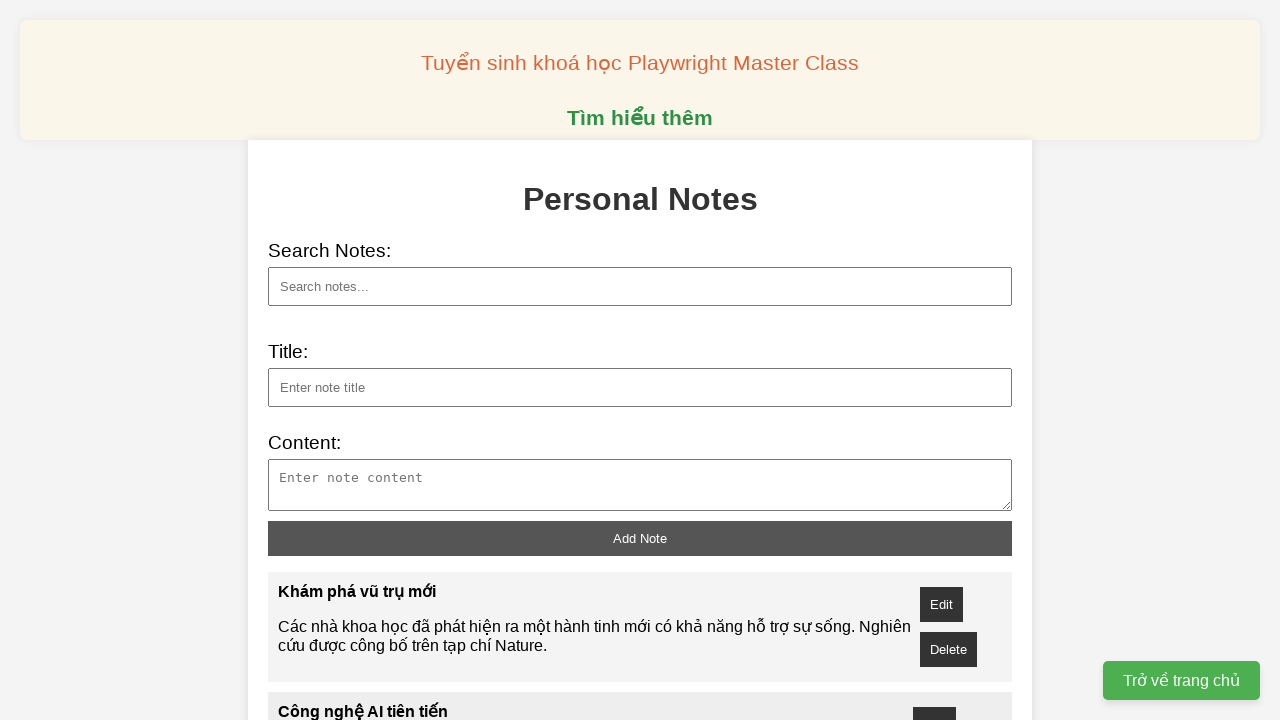

Filled note title field with 'Nghiên cứu biến đổi khí hậu' on #note-title
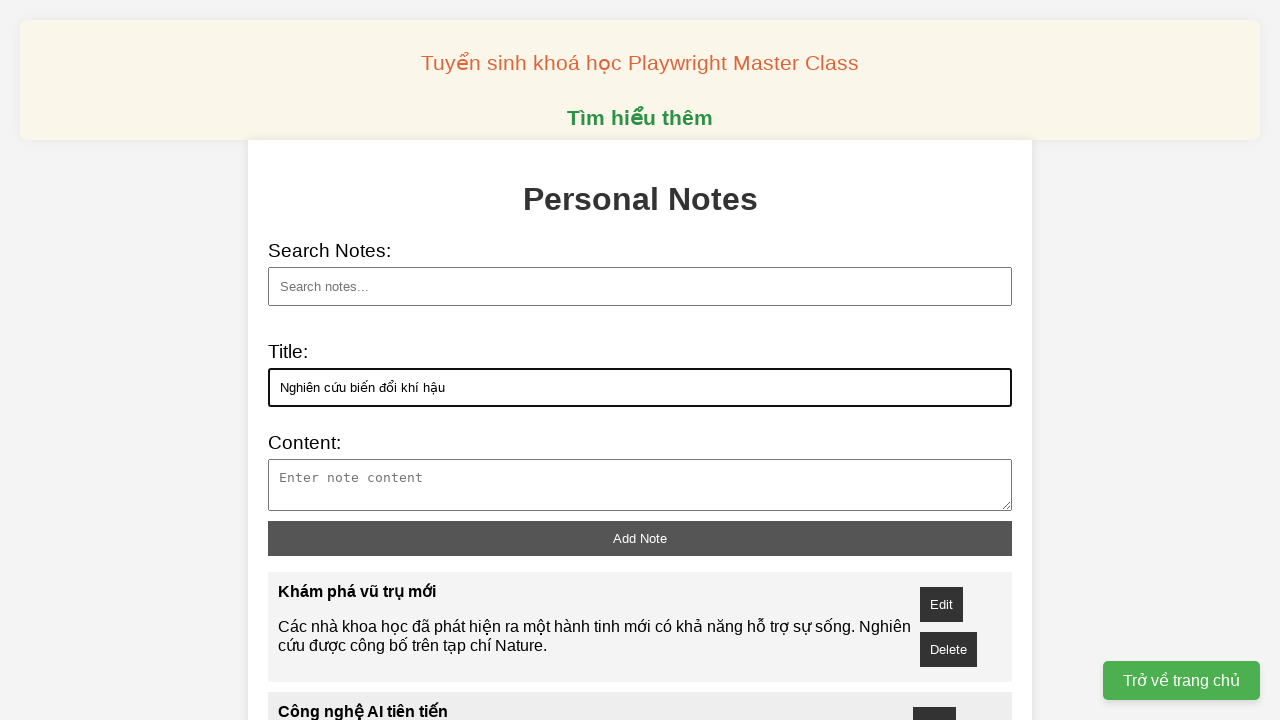

Filled note content field with generated content for note 3 on #note-content
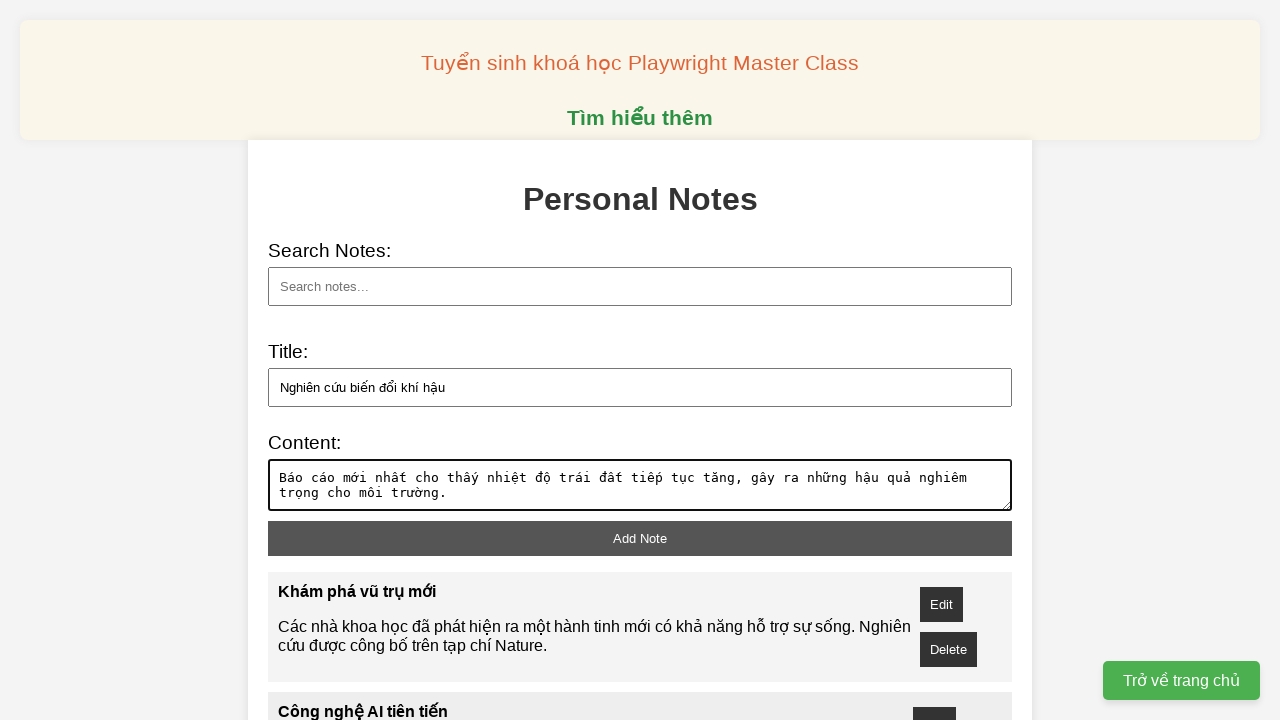

Clicked 'Add note' button to save note 3 at (640, 538) on #add-note
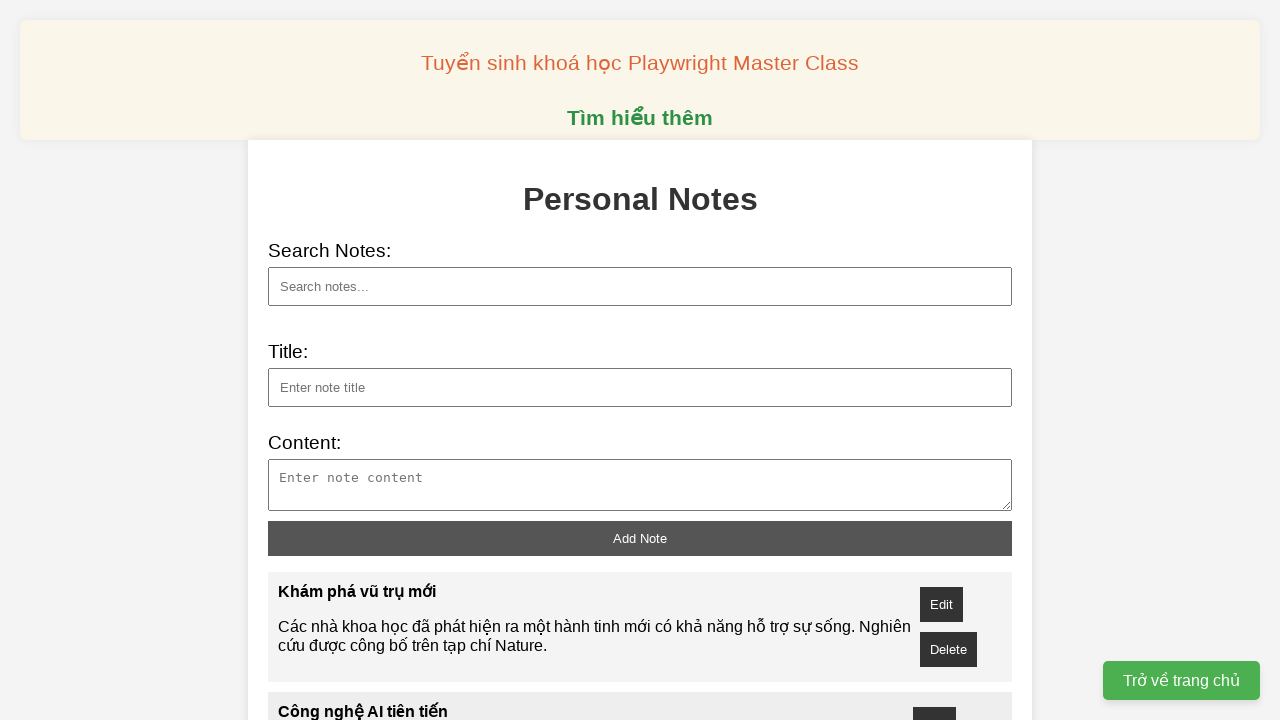

Filled note title field with 'Phát hiện loài sinh vật mới' on #note-title
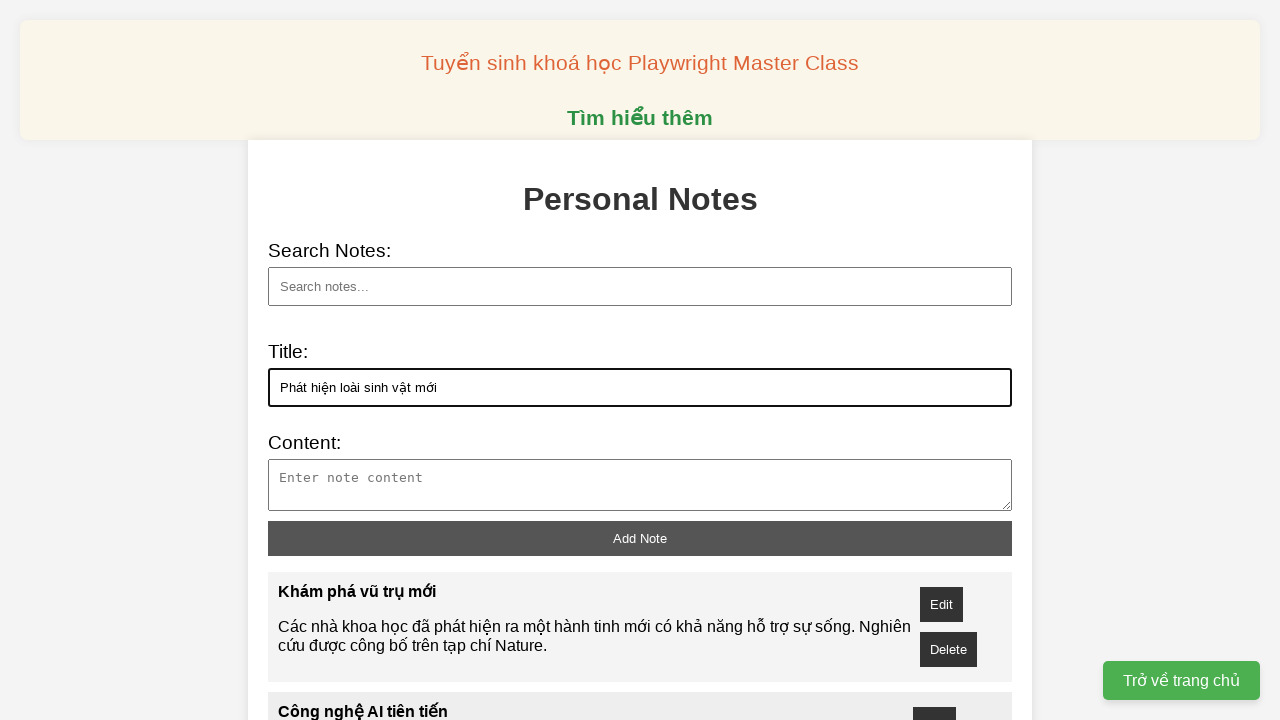

Filled note content field with generated content for note 4 on #note-content
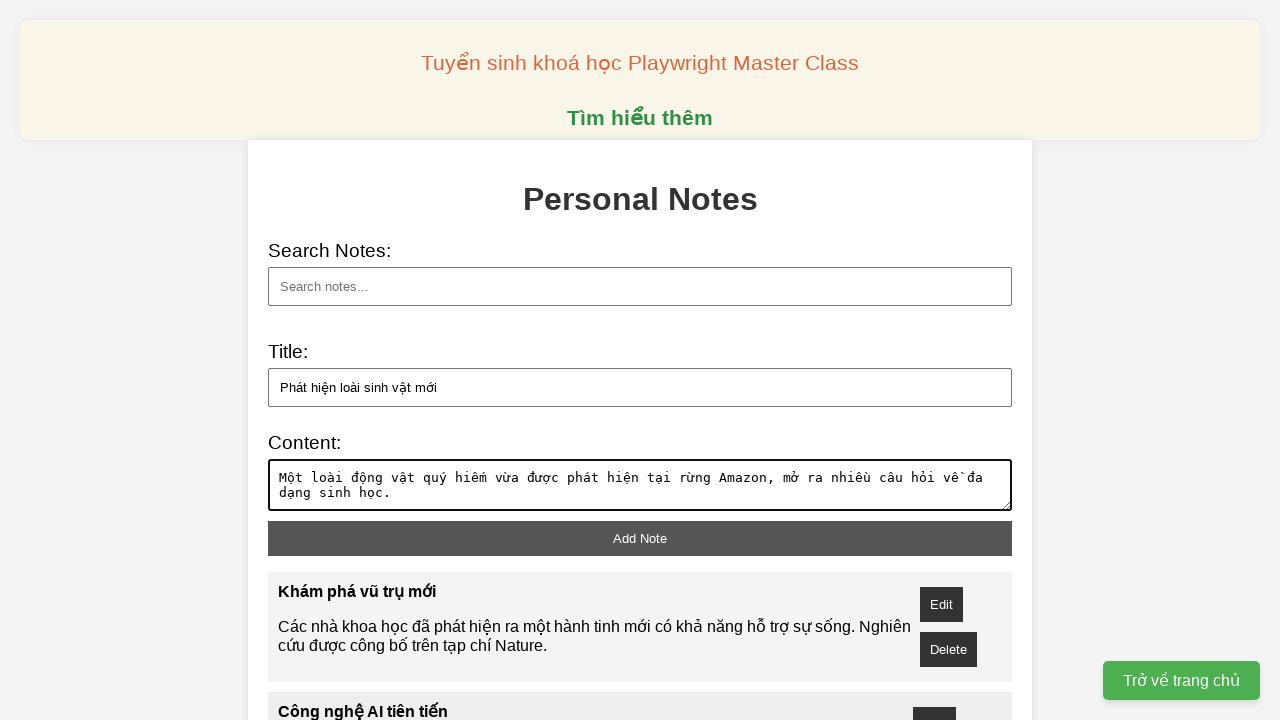

Clicked 'Add note' button to save note 4 at (640, 538) on #add-note
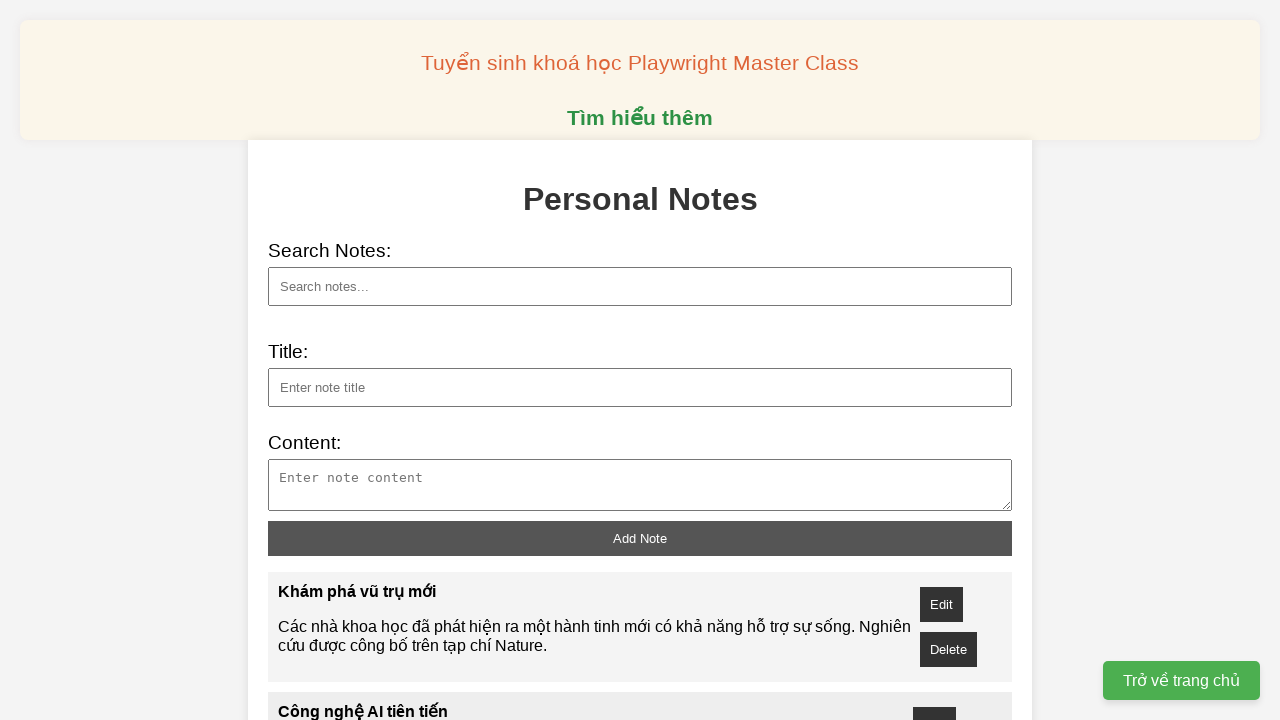

Filled note title field with 'Tiến bộ y học năm 2024' on #note-title
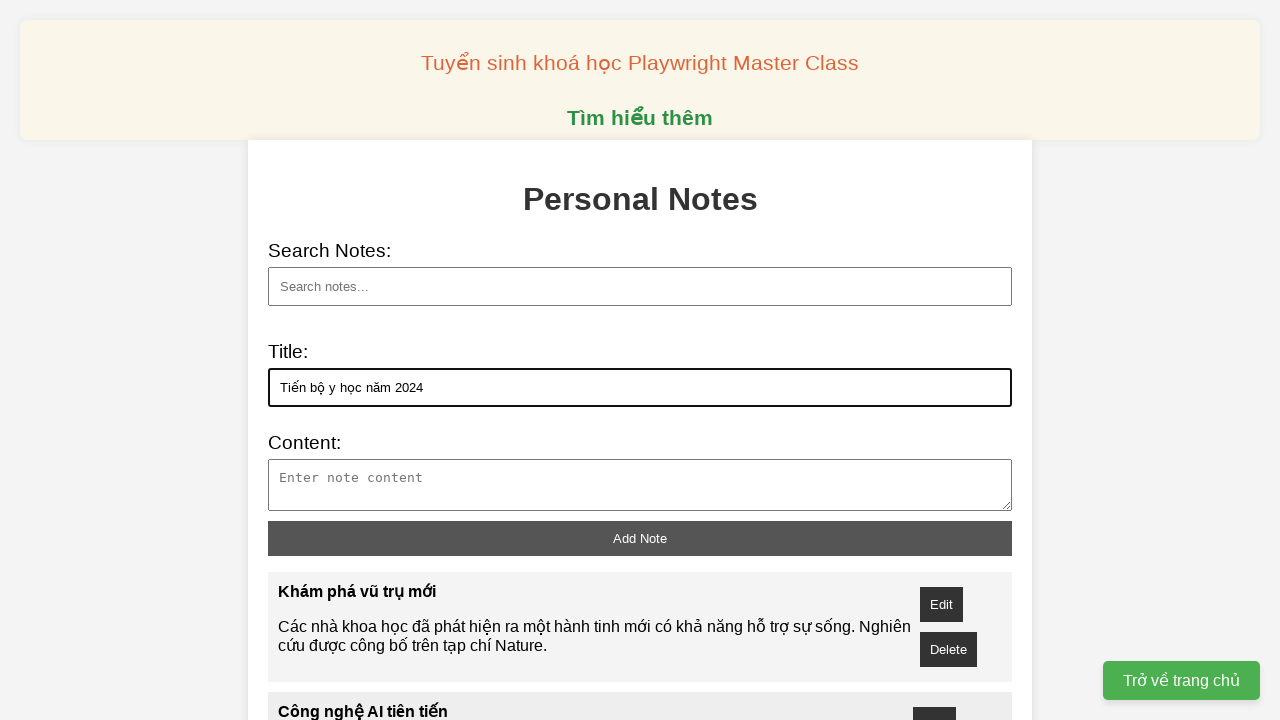

Filled note content field with generated content for note 5 on #note-content
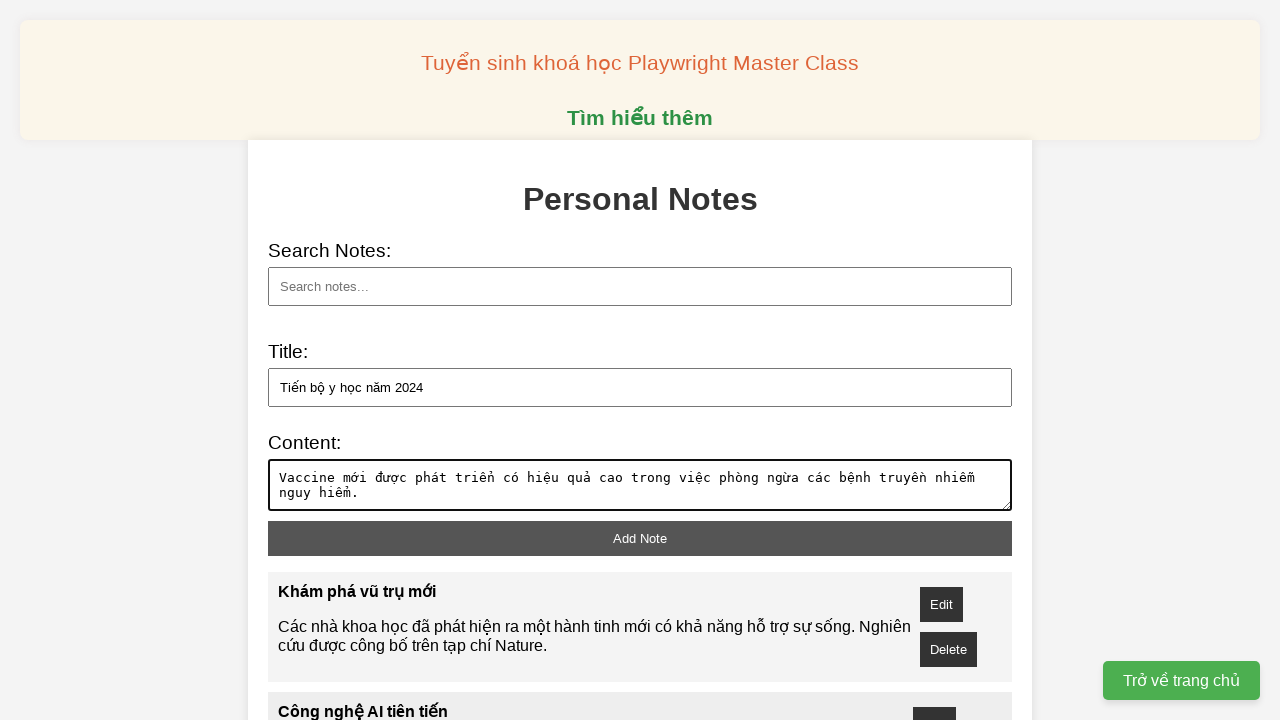

Clicked 'Add note' button to save note 5 at (640, 538) on #add-note
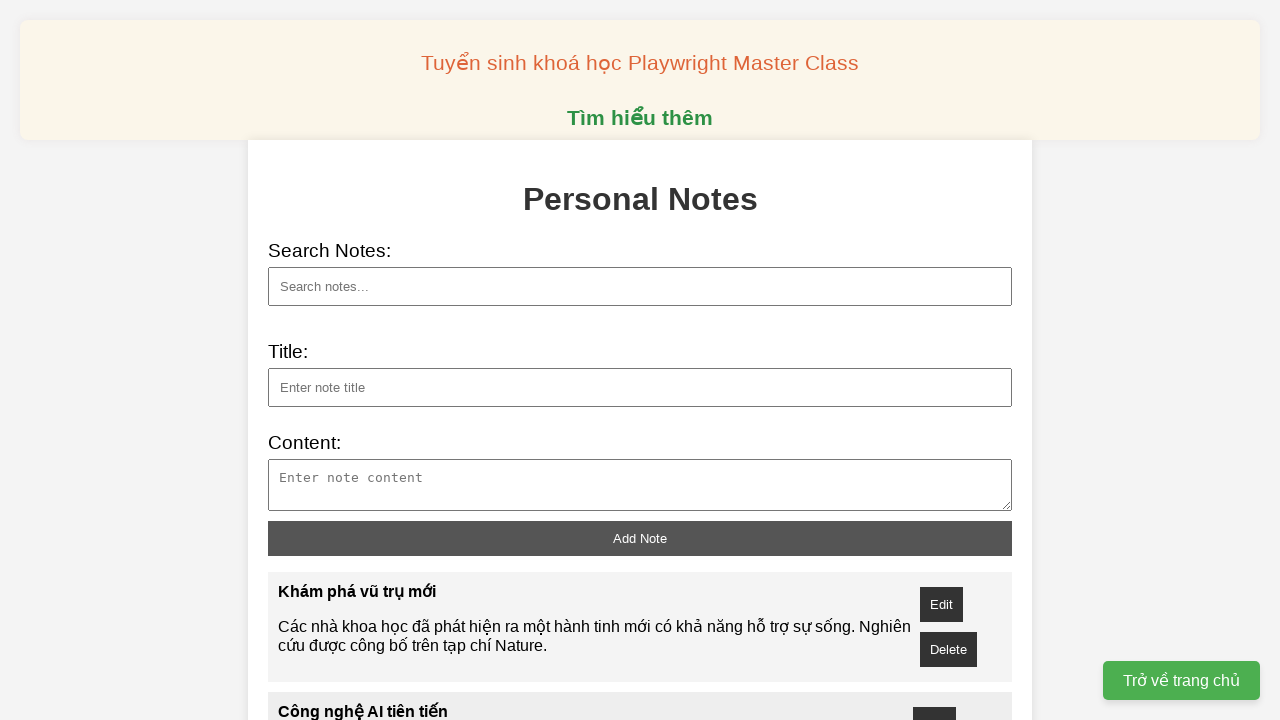

Filled note title field with 'Robot thông minh tự học' on #note-title
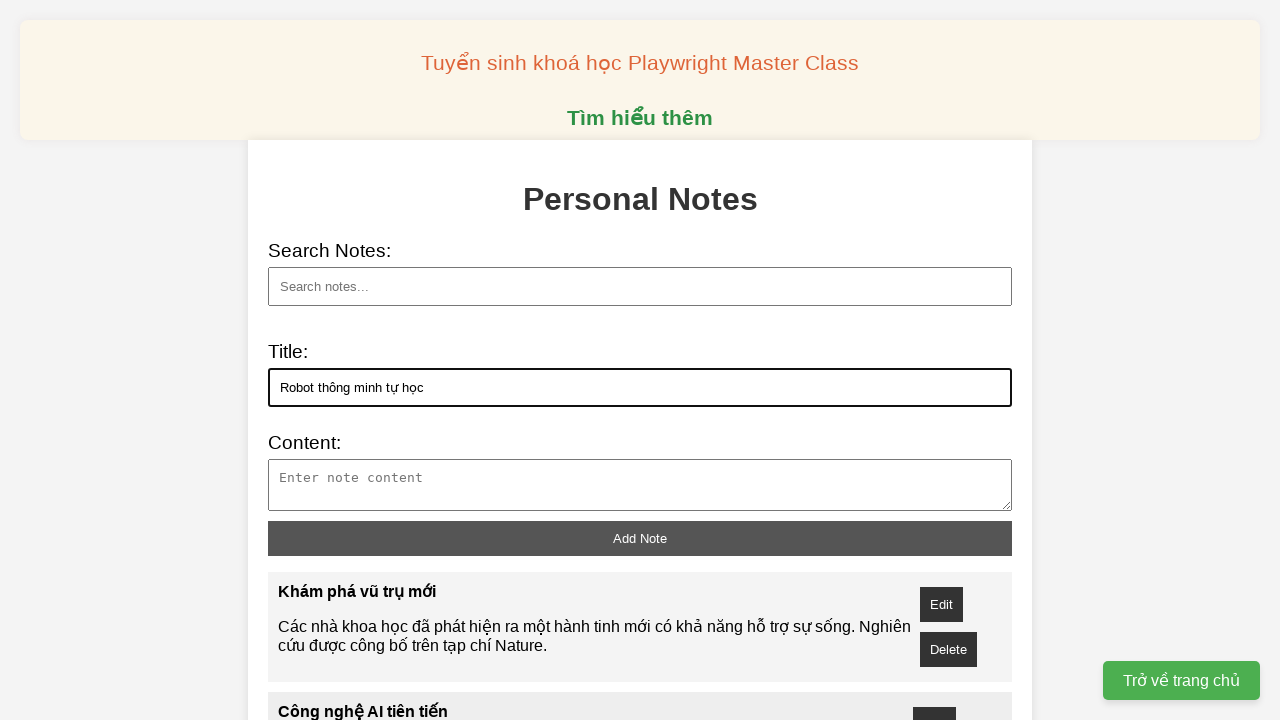

Filled note content field with generated content for note 6 on #note-content
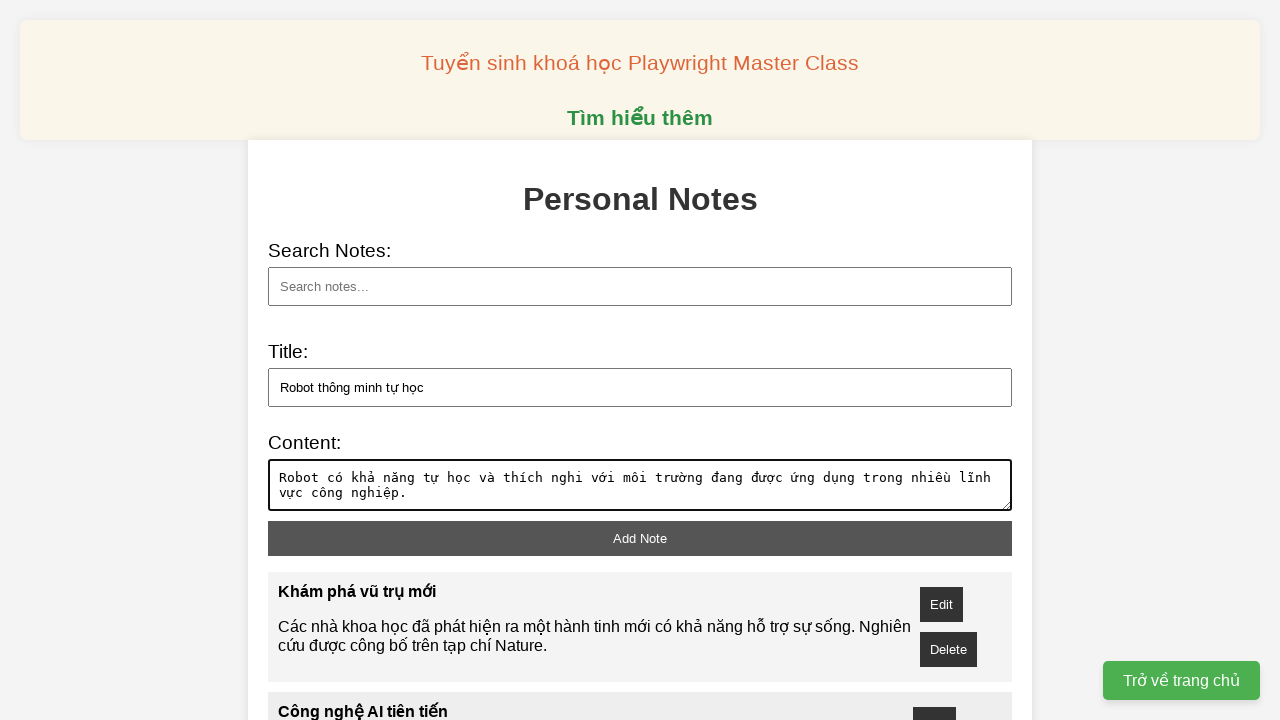

Clicked 'Add note' button to save note 6 at (640, 538) on #add-note
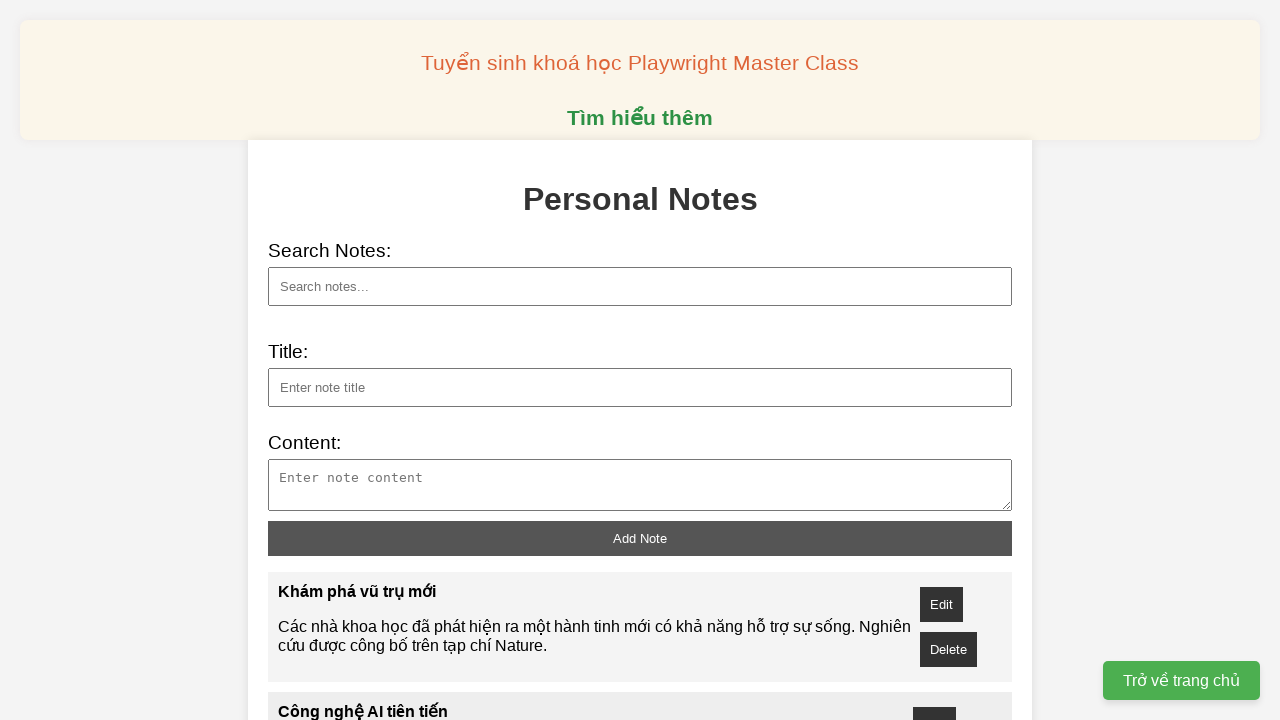

Filled note title field with 'Năng lượng tái tạo hiệu quả' on #note-title
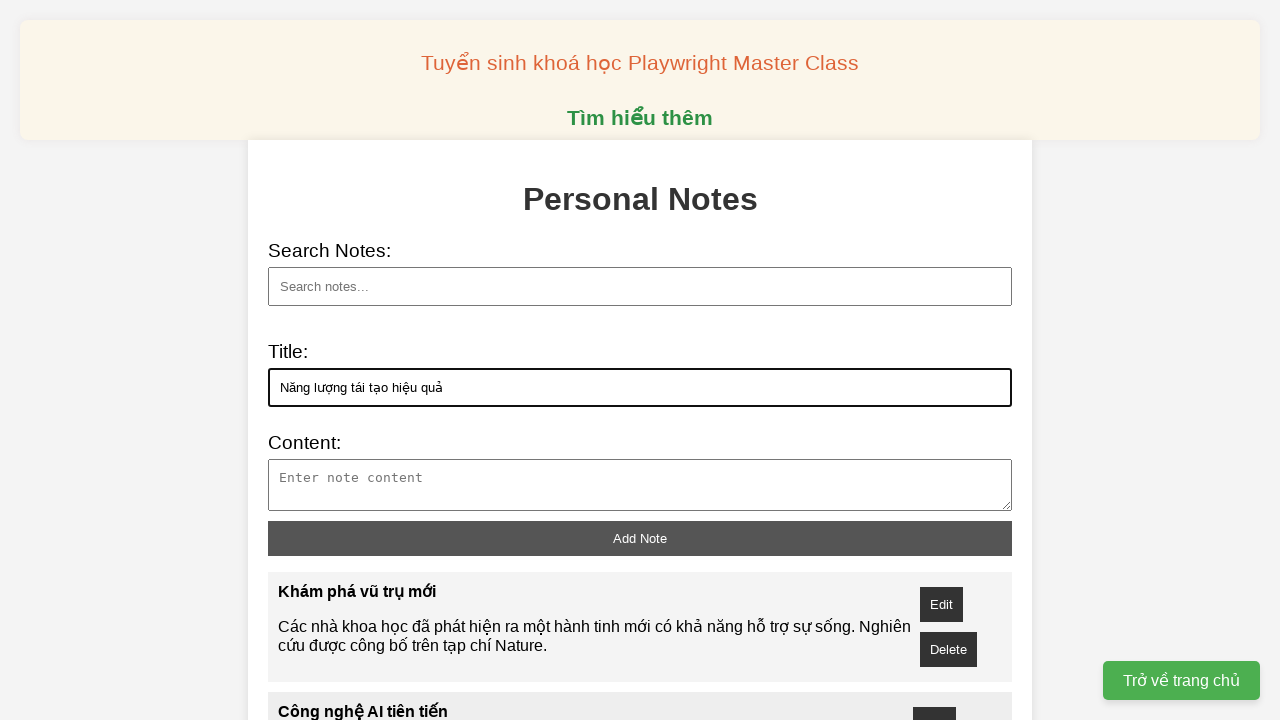

Filled note content field with generated content for note 7 on #note-content
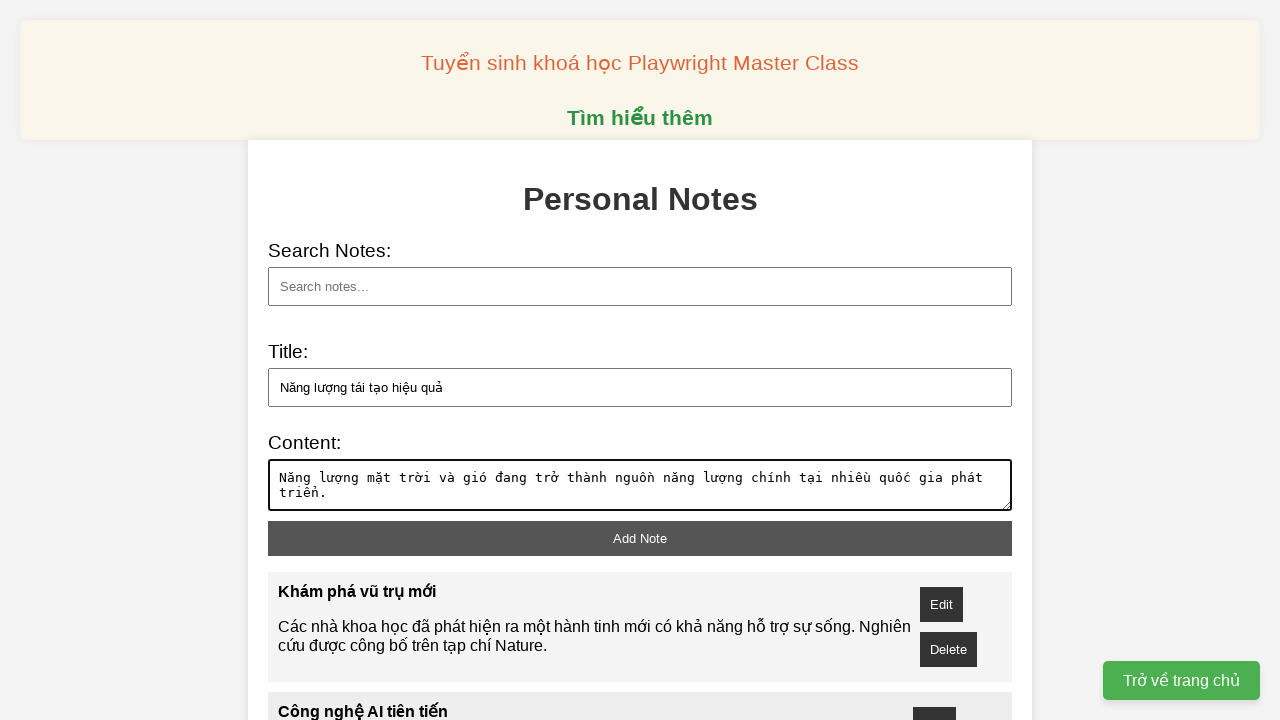

Clicked 'Add note' button to save note 7 at (640, 538) on #add-note
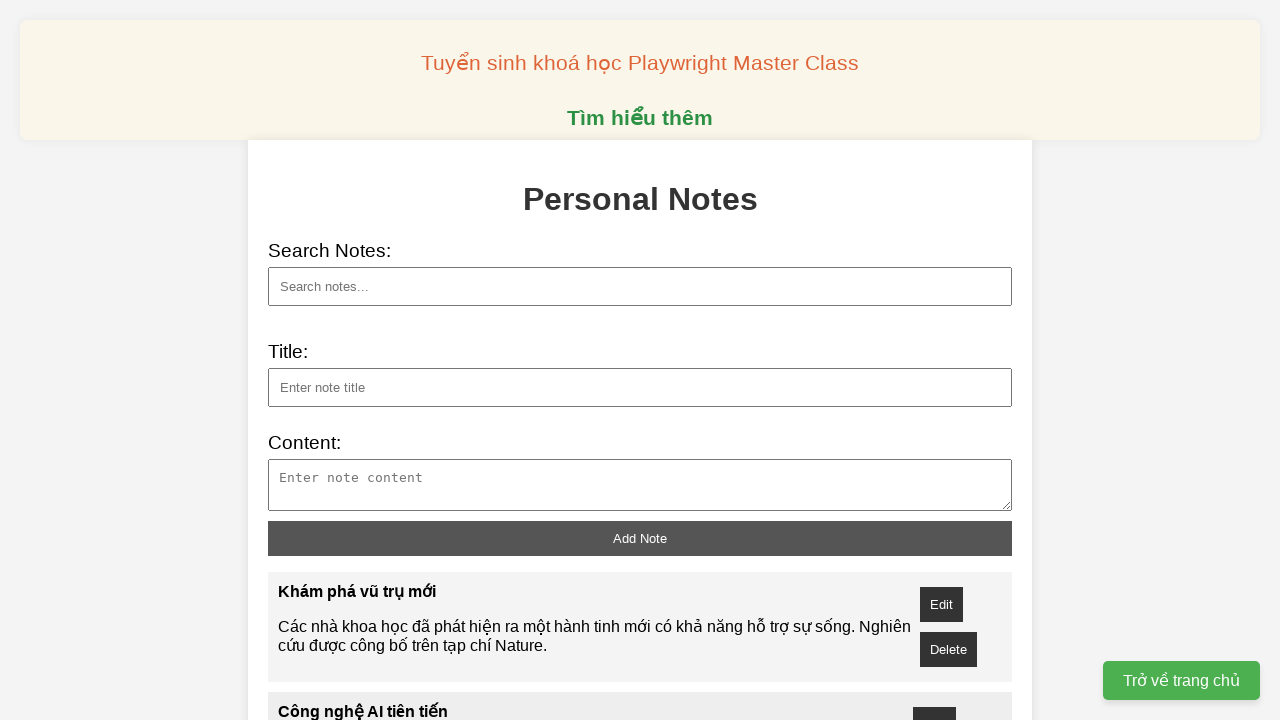

Filled note title field with 'Khoa học vật liệu nano' on #note-title
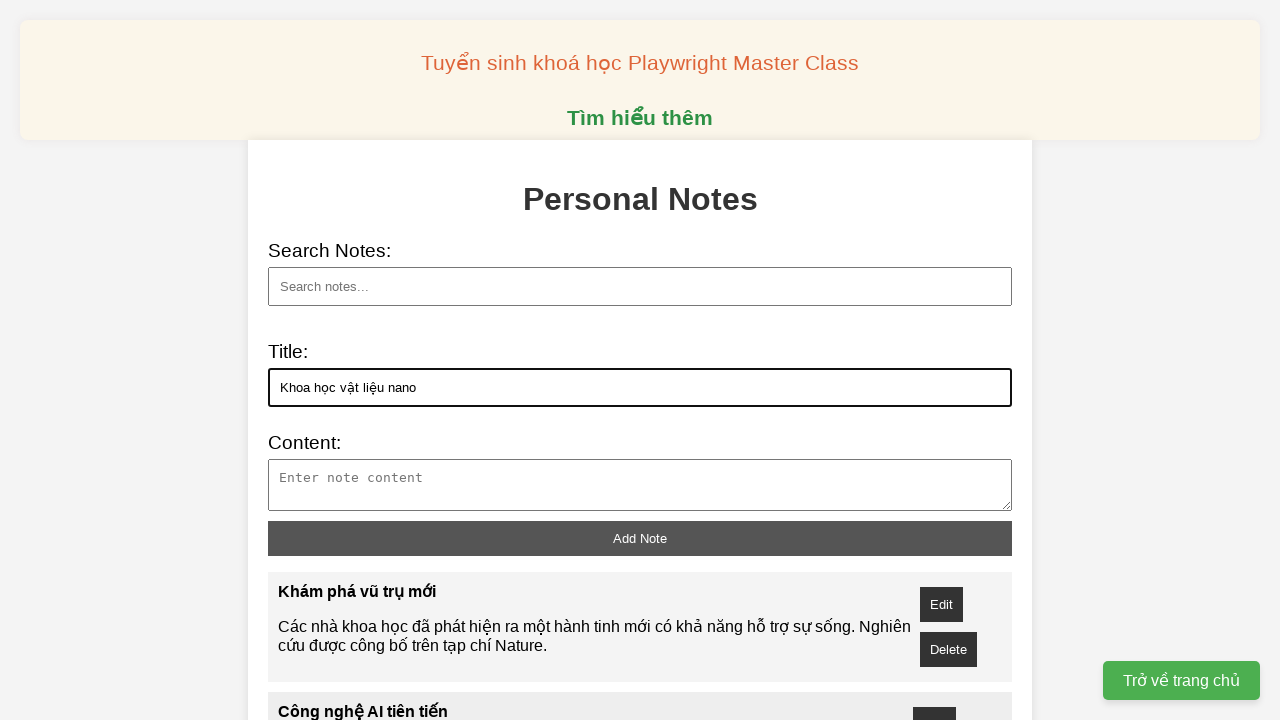

Filled note content field with generated content for note 8 on #note-content
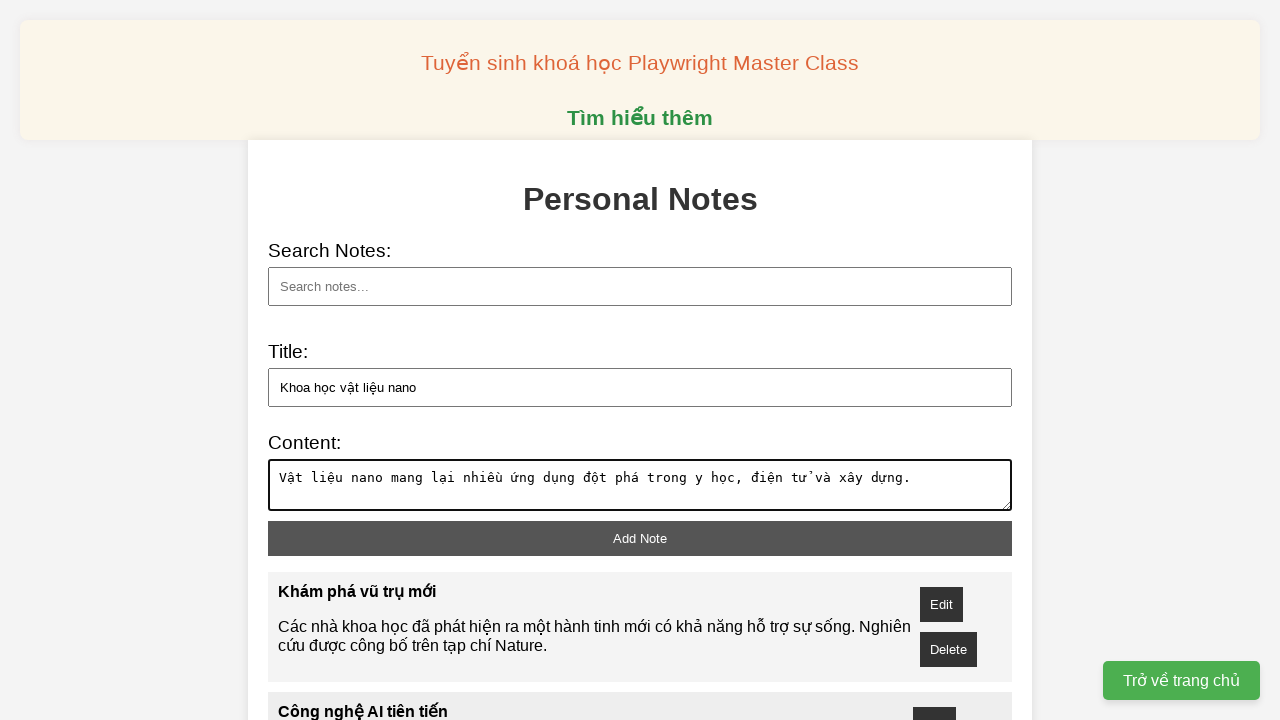

Clicked 'Add note' button to save note 8 at (640, 538) on #add-note
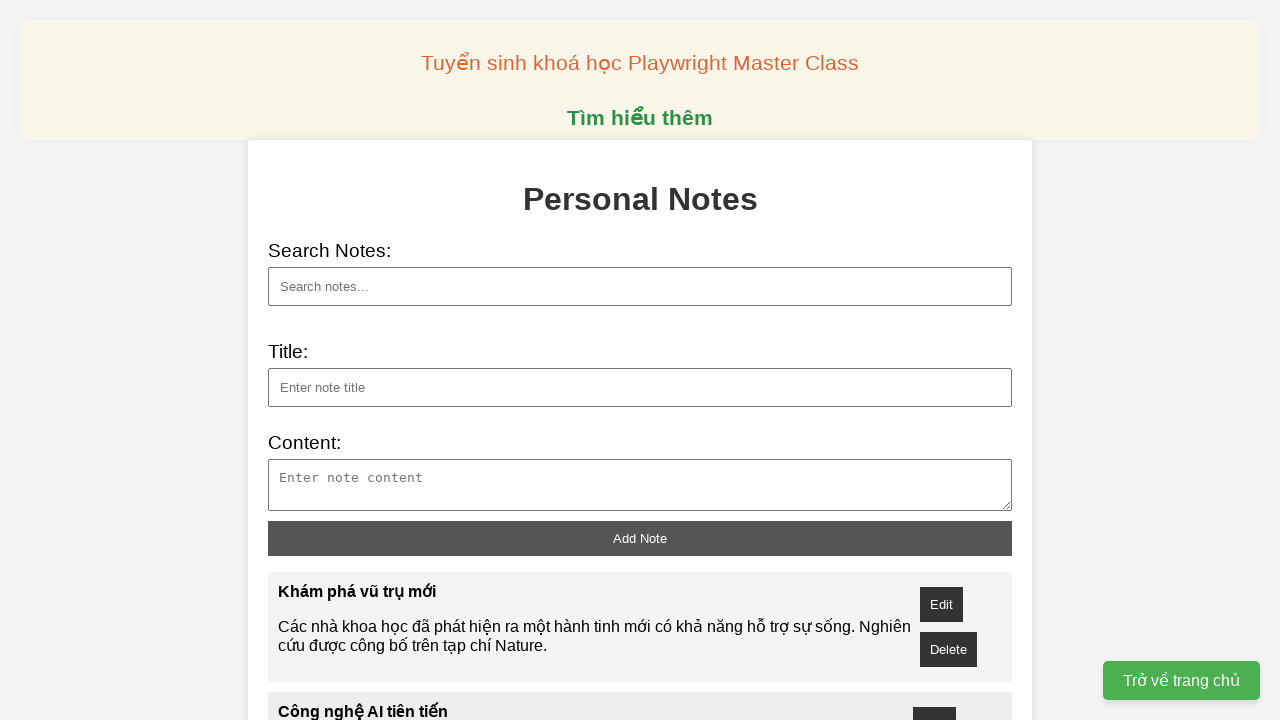

Filled note title field with 'Thám hiểm đại dương sâu' on #note-title
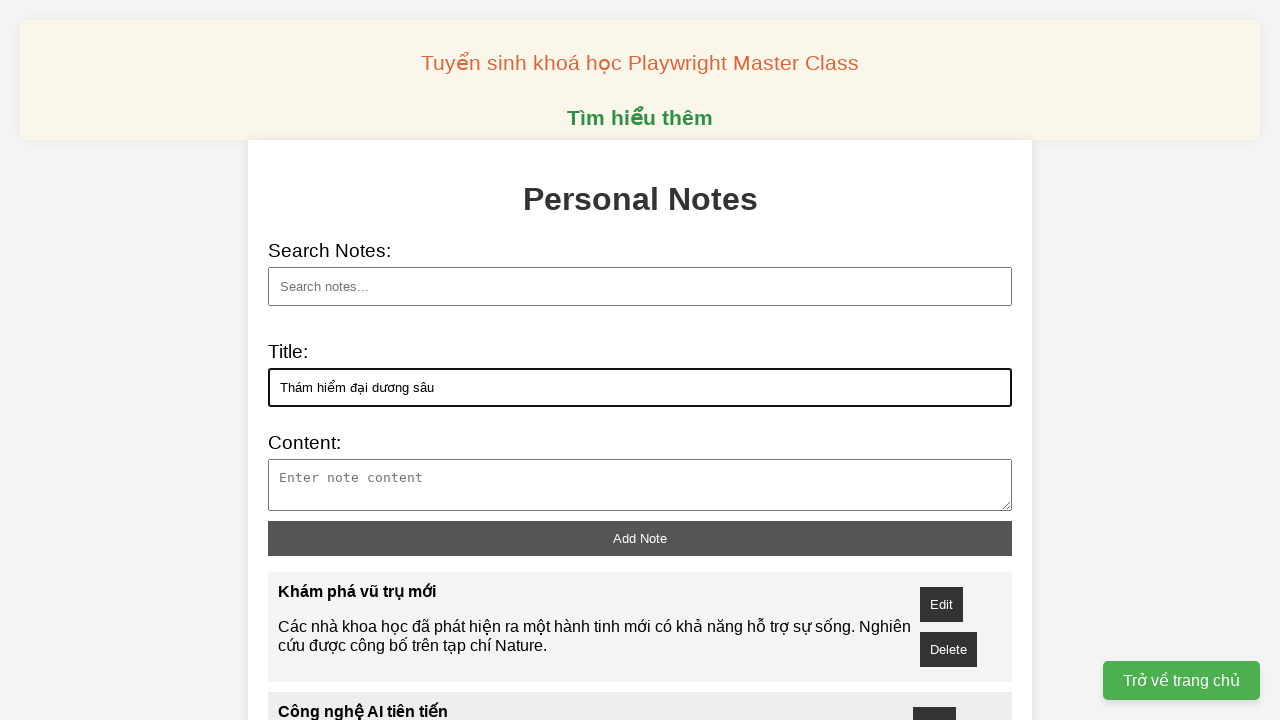

Filled note content field with generated content for note 9 on #note-content
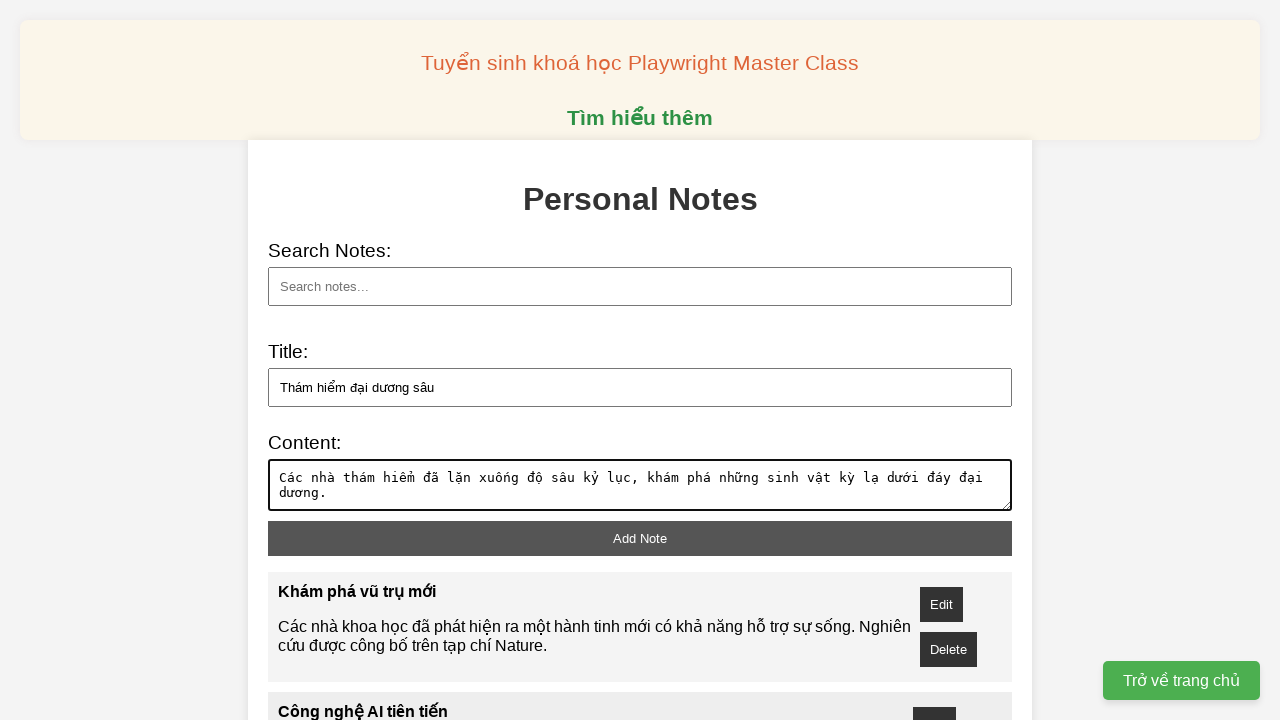

Clicked 'Add note' button to save note 9 at (640, 538) on #add-note
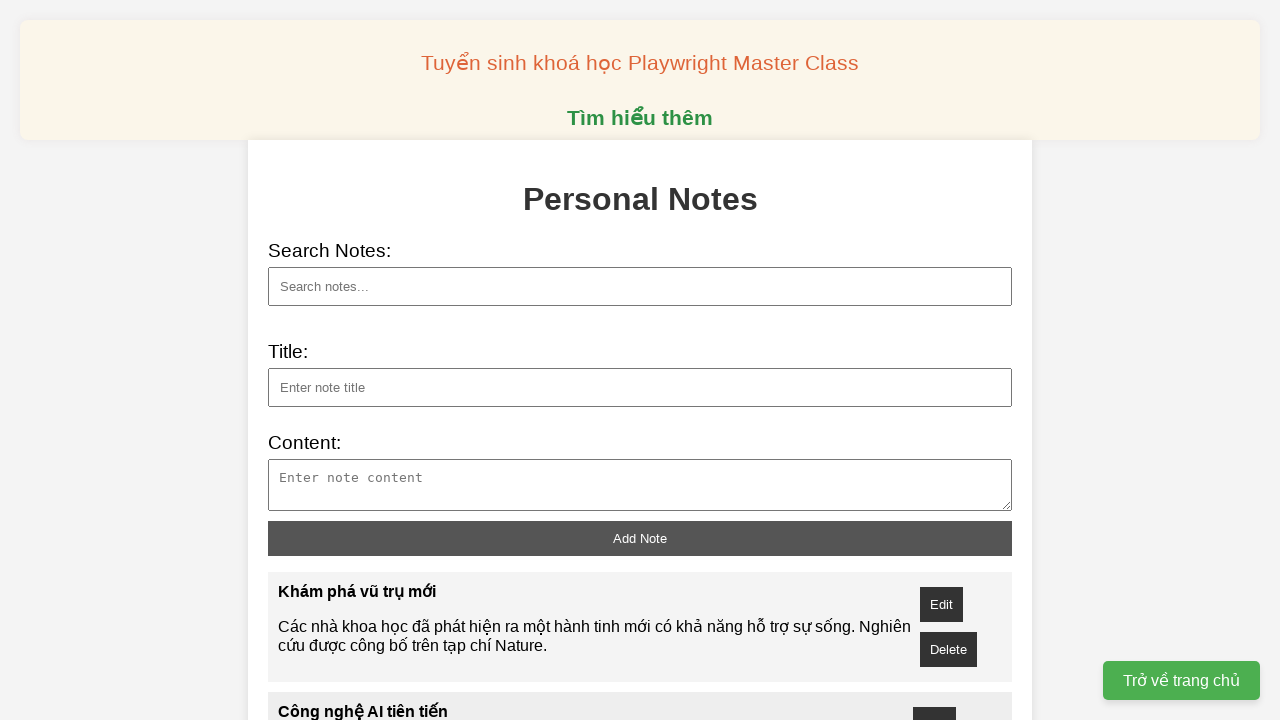

Filled note title field with 'Công nghệ vũ trụ tương lai' on #note-title
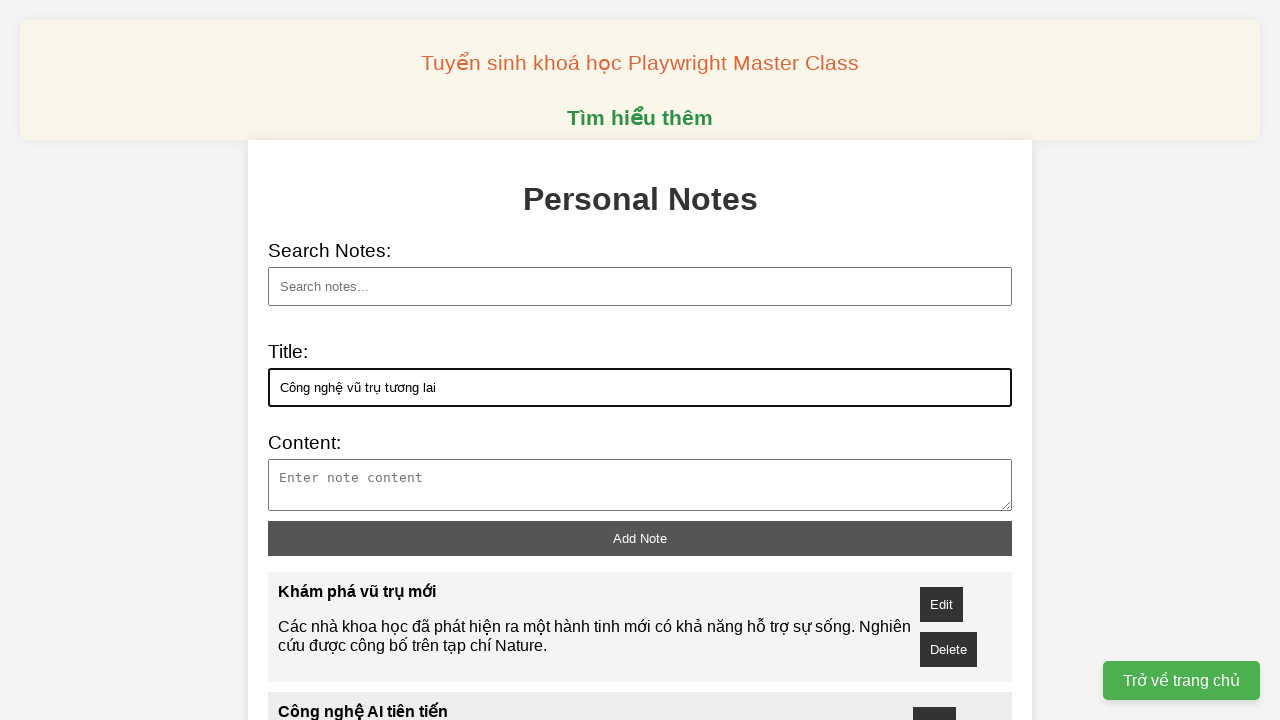

Filled note content field with generated content for note 10 on #note-content
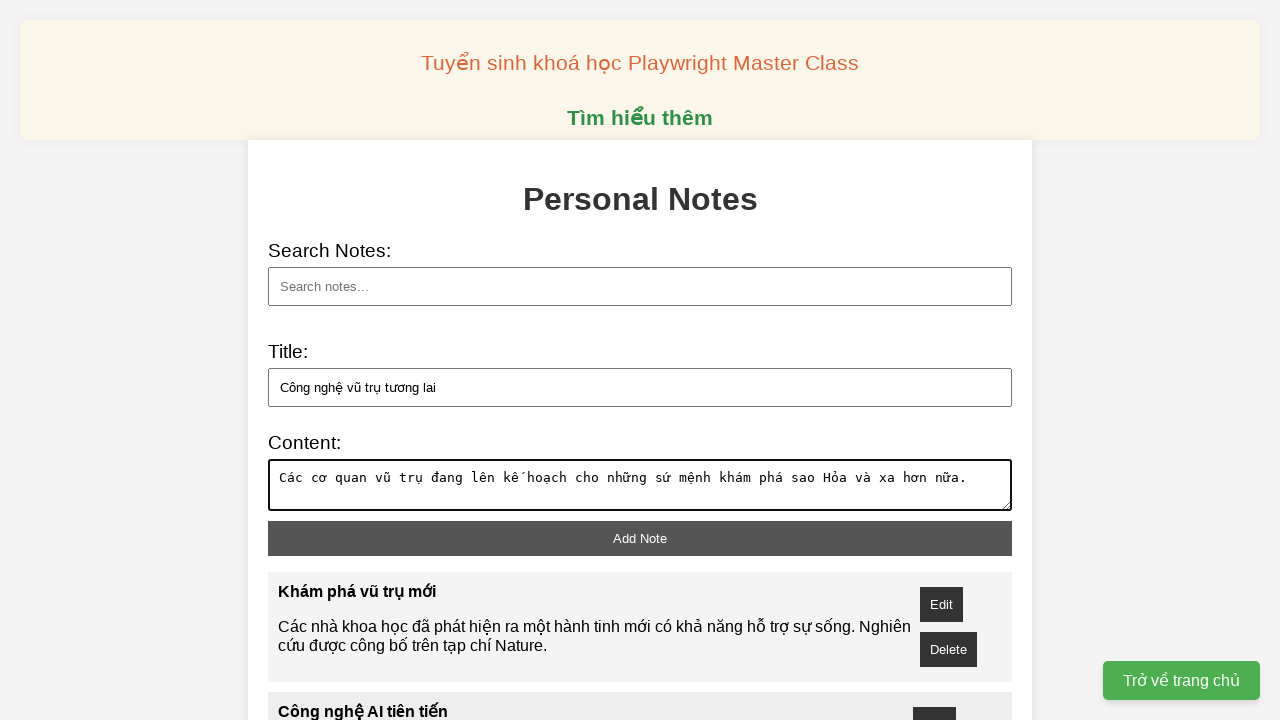

Clicked 'Add note' button to save note 10 at (640, 538) on #add-note
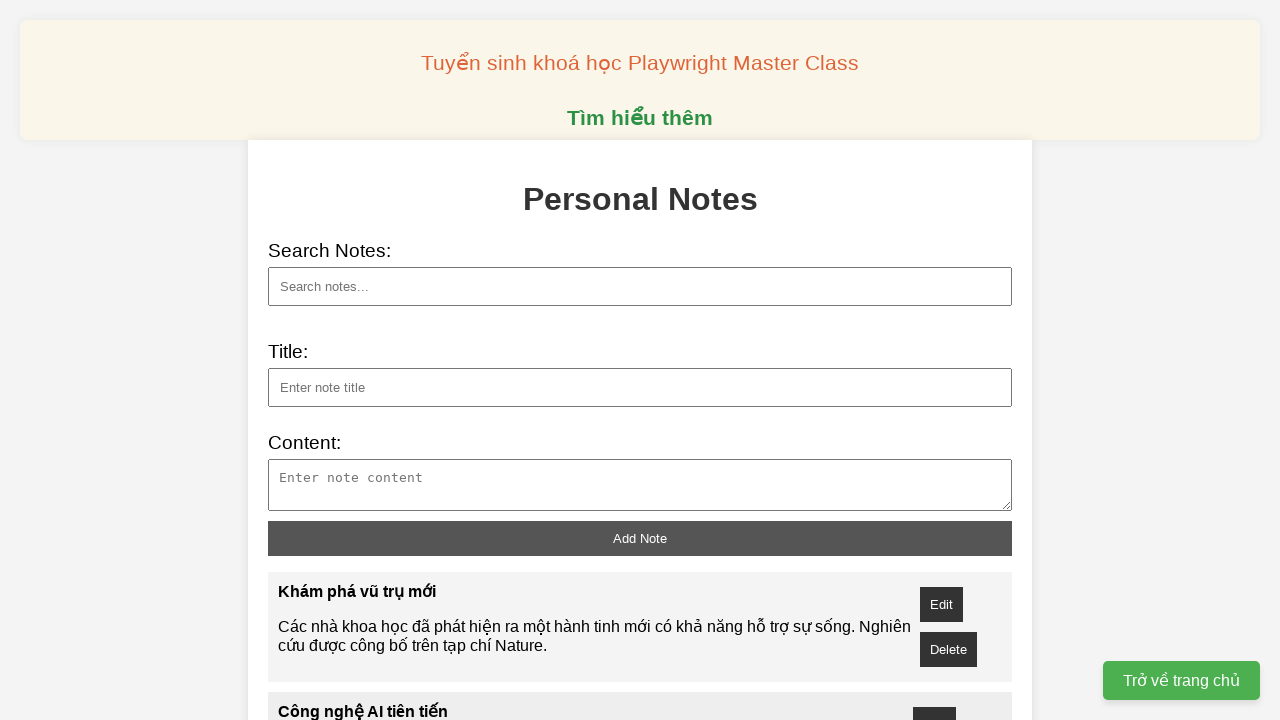

Filled search field with 'Khám phá vũ trụ mới' to search for the first note on #search
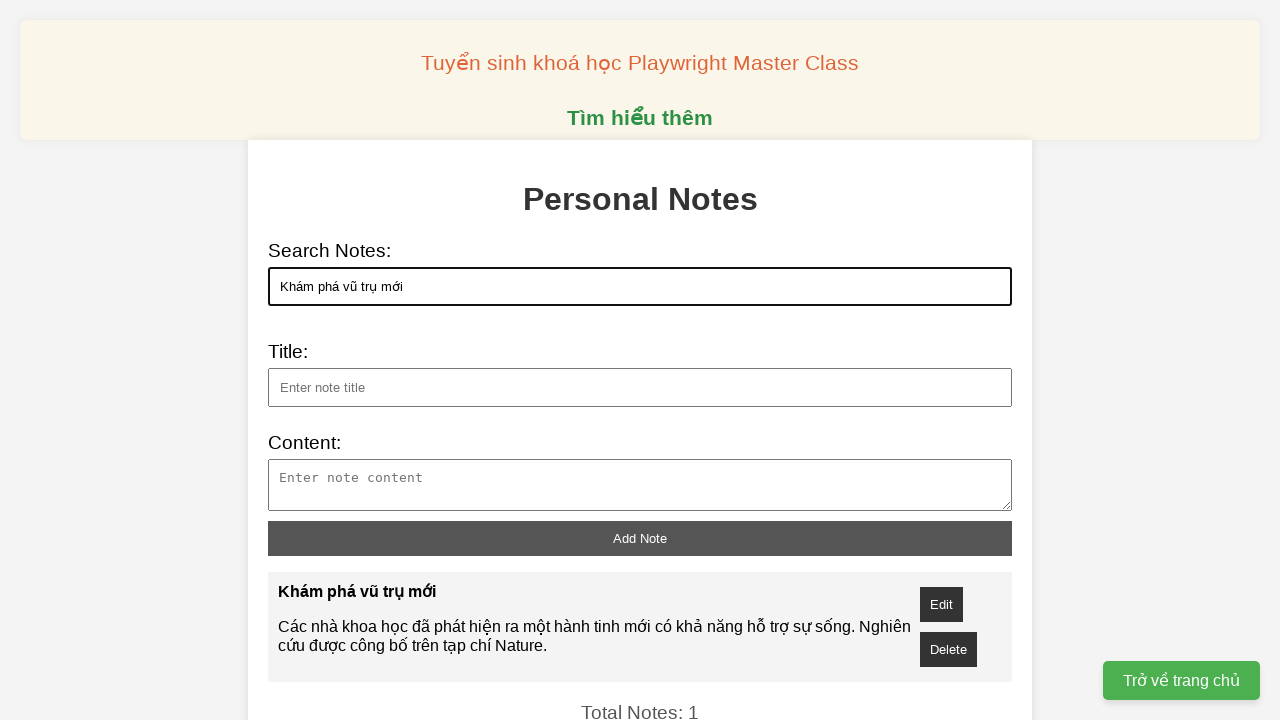

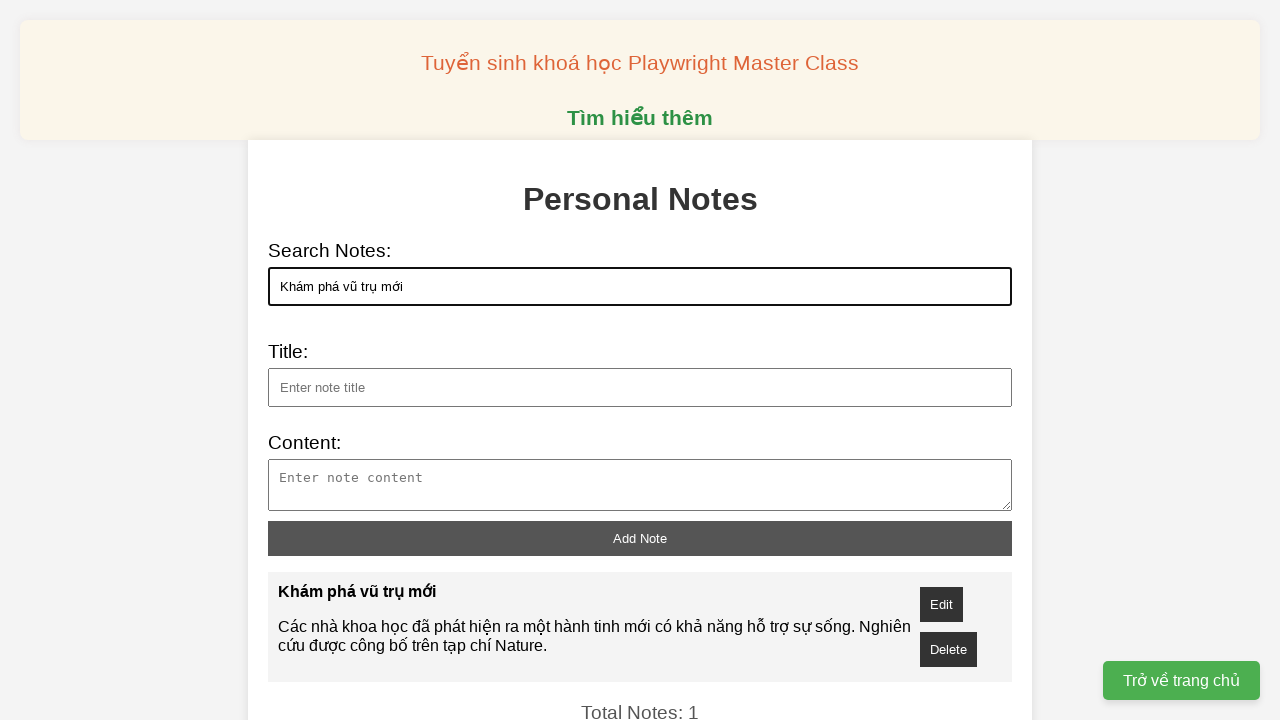